Tests filtering to display only active (non-completed) items

Starting URL: https://demo.playwright.dev/todomvc

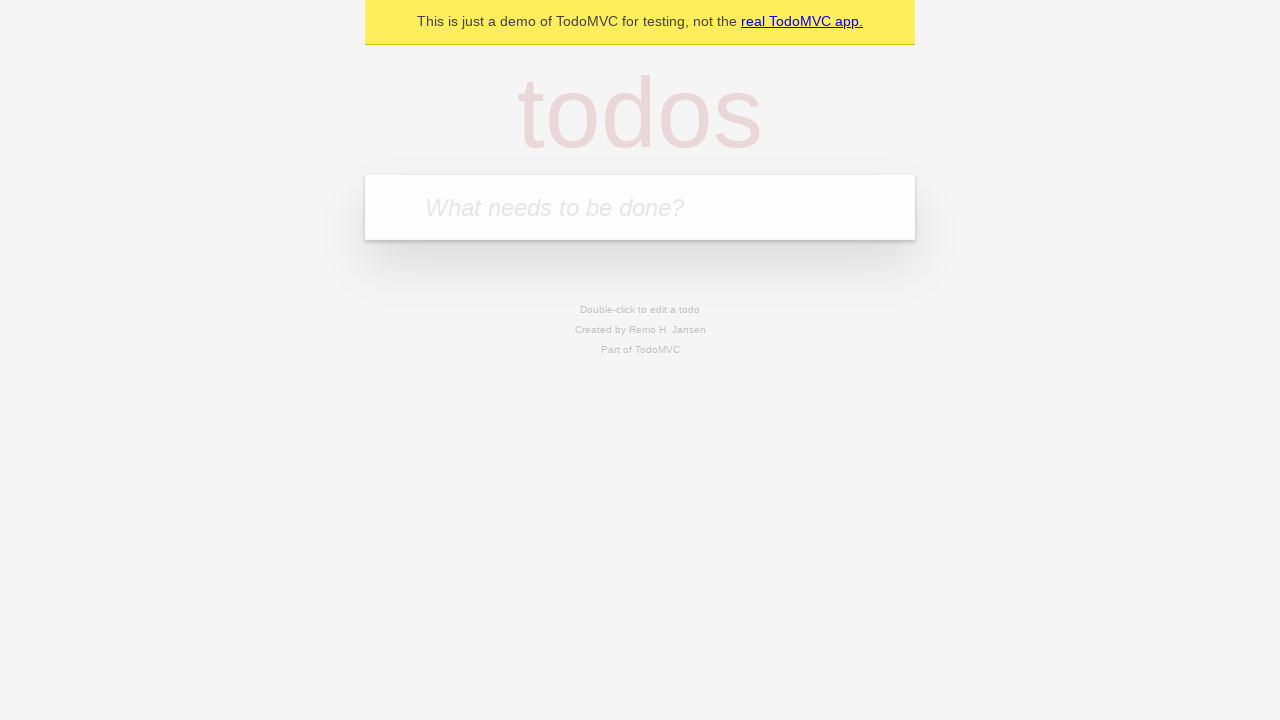

Filled todo input with 'buy some cheese' on internal:attr=[placeholder="What needs to be done?"i]
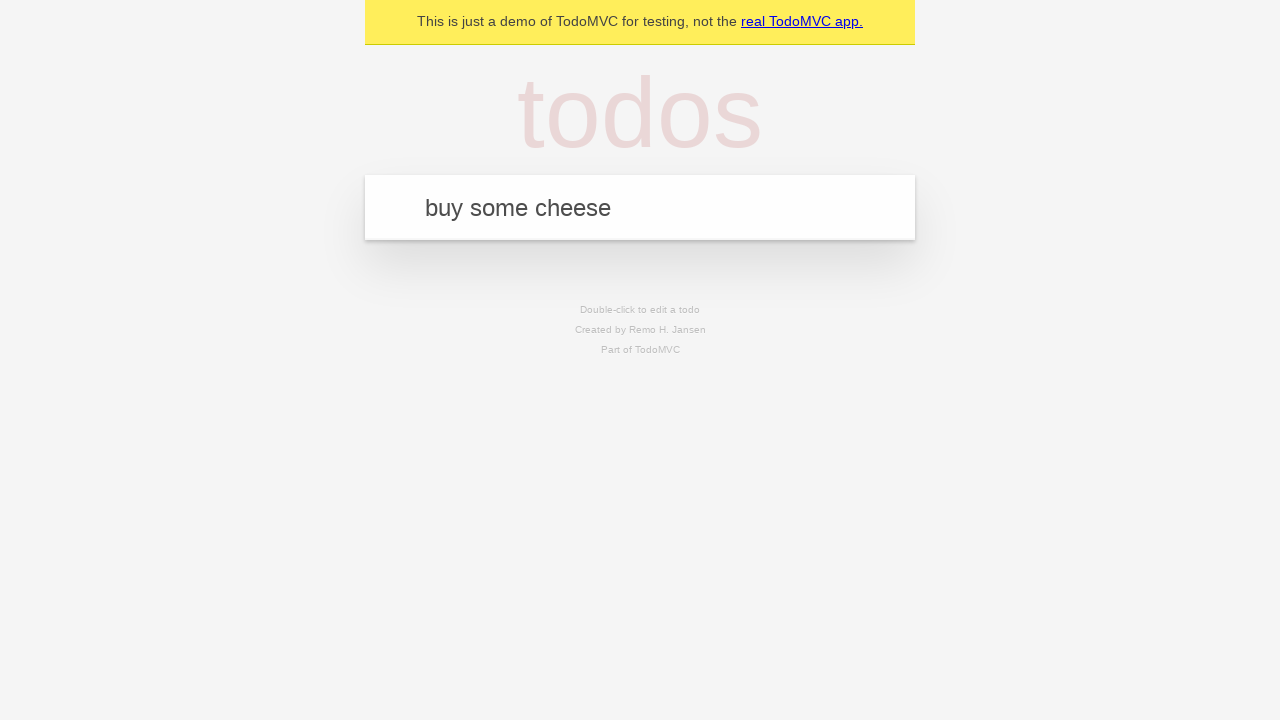

Pressed Enter to add first todo on internal:attr=[placeholder="What needs to be done?"i]
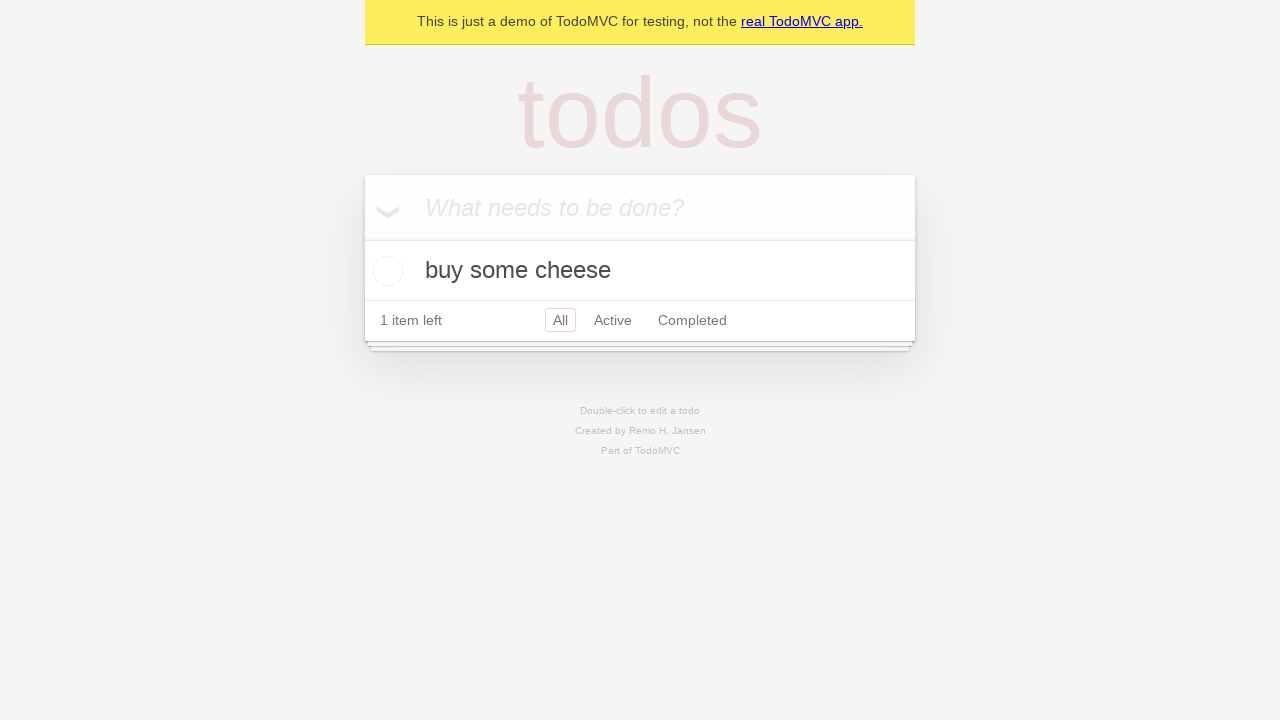

Filled todo input with 'feed the cat' on internal:attr=[placeholder="What needs to be done?"i]
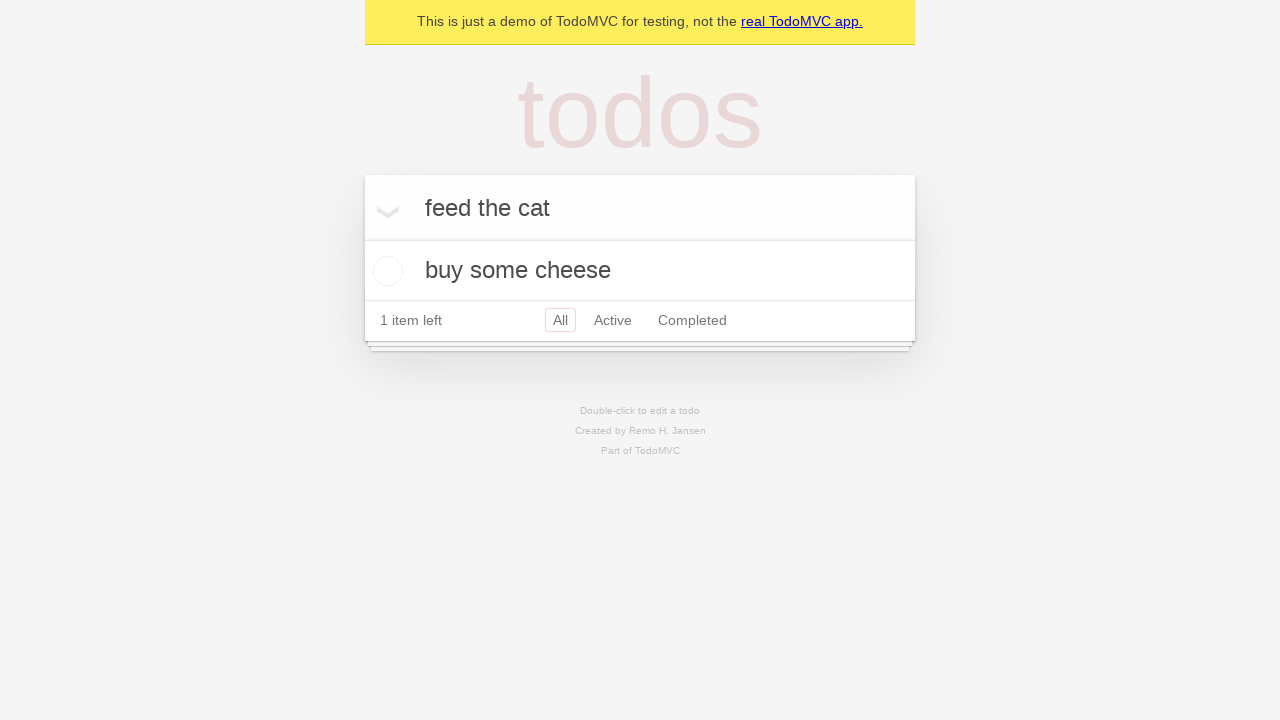

Pressed Enter to add second todo on internal:attr=[placeholder="What needs to be done?"i]
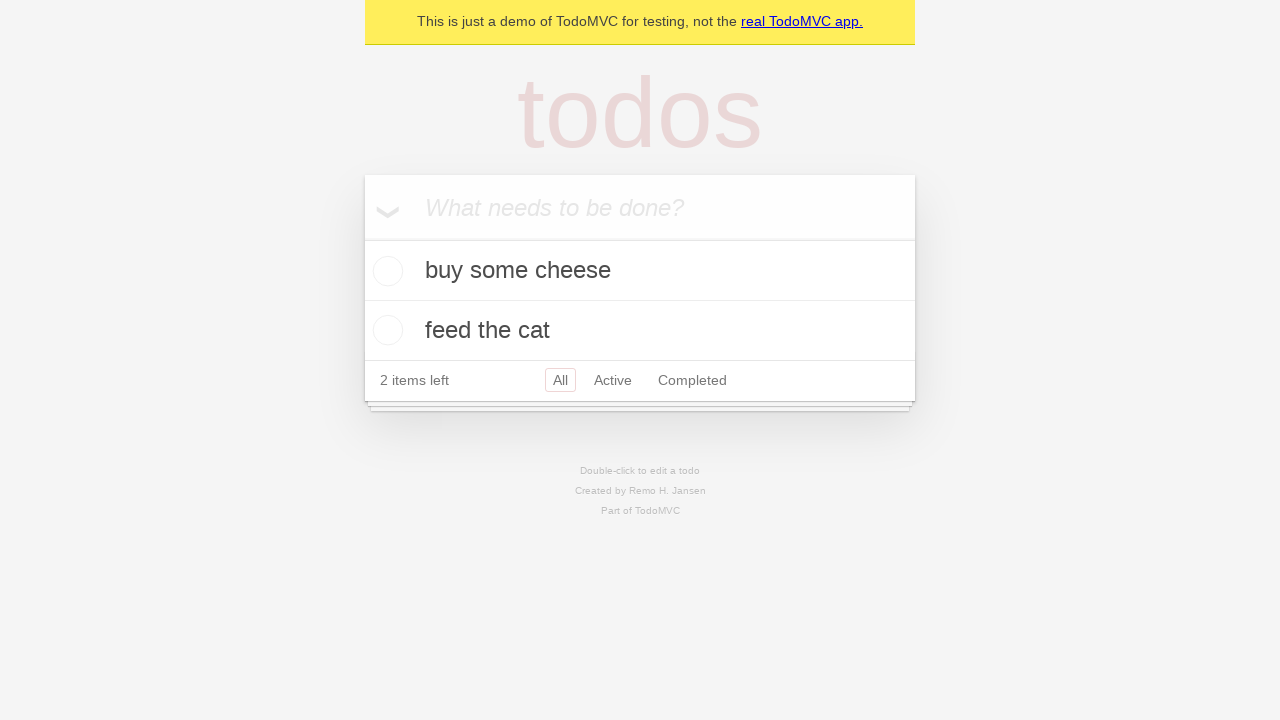

Filled todo input with 'book a doctors appointment' on internal:attr=[placeholder="What needs to be done?"i]
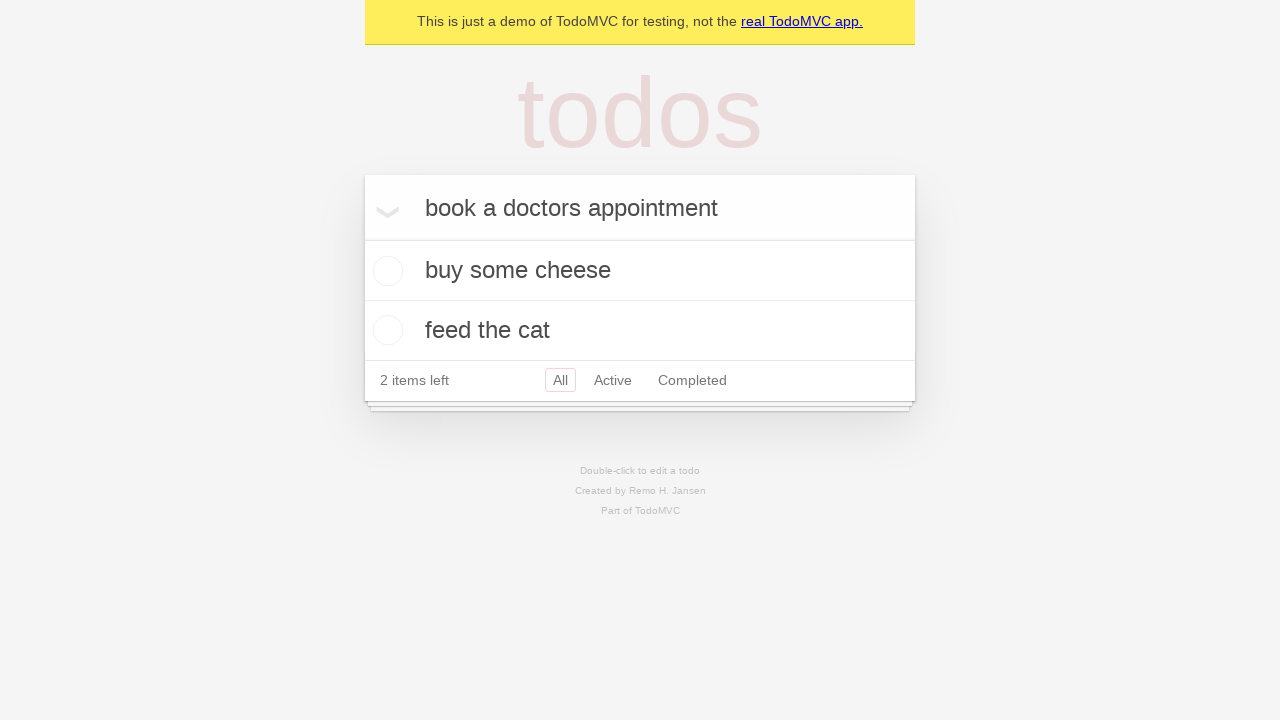

Pressed Enter to add third todo on internal:attr=[placeholder="What needs to be done?"i]
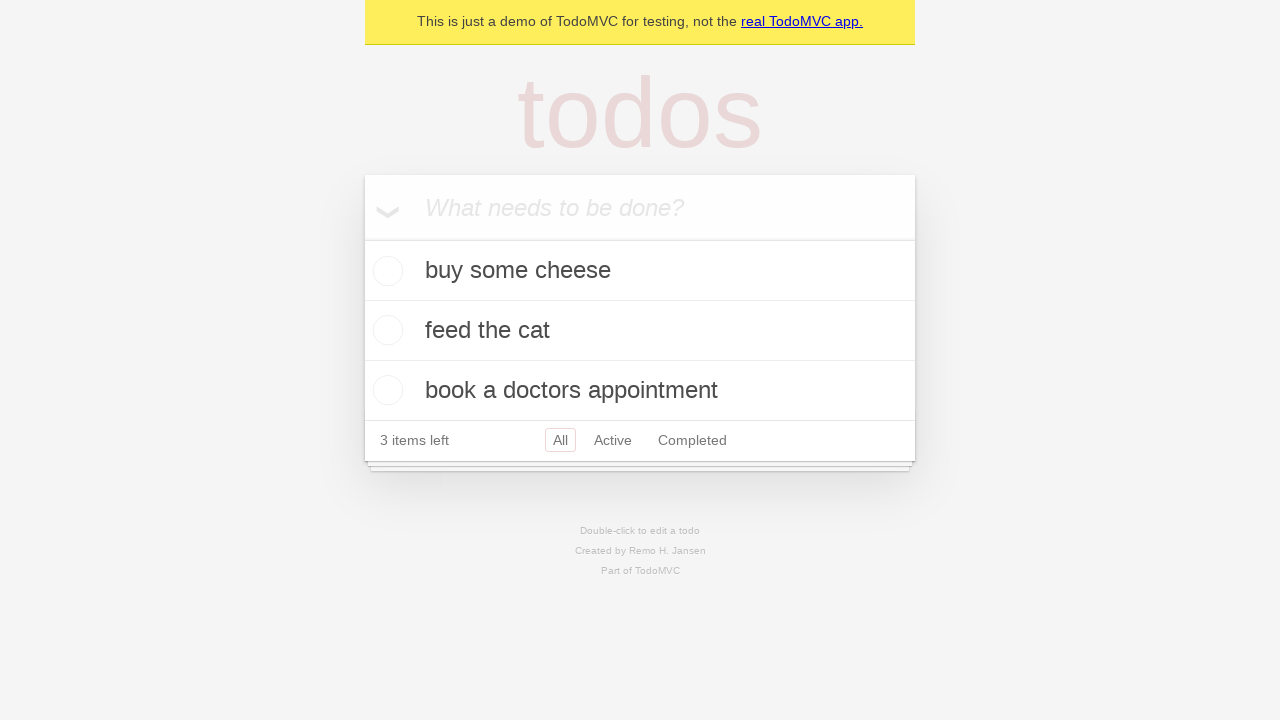

Checked checkbox to mark second todo as completed at (385, 330) on internal:testid=[data-testid="todo-item"s] >> nth=1 >> internal:role=checkbox
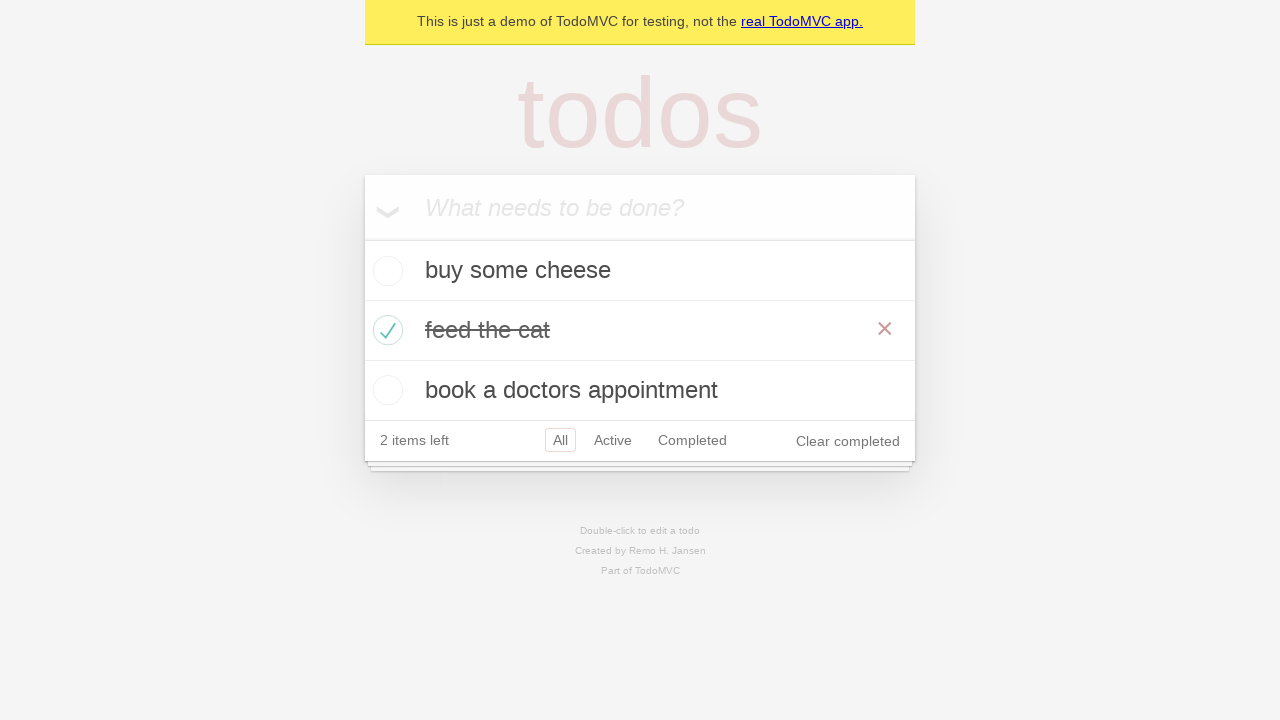

Clicked Active filter to display only active items at (613, 440) on internal:role=link[name="Active"i]
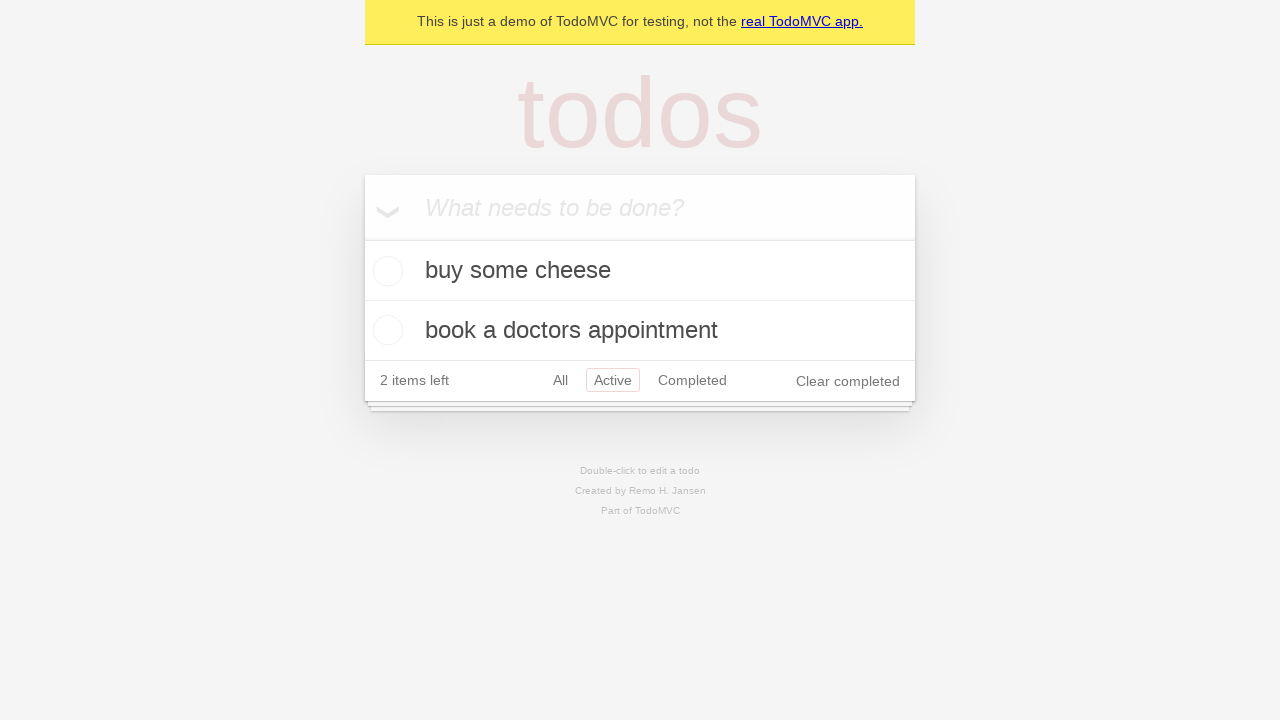

Verified active todo items are displayed
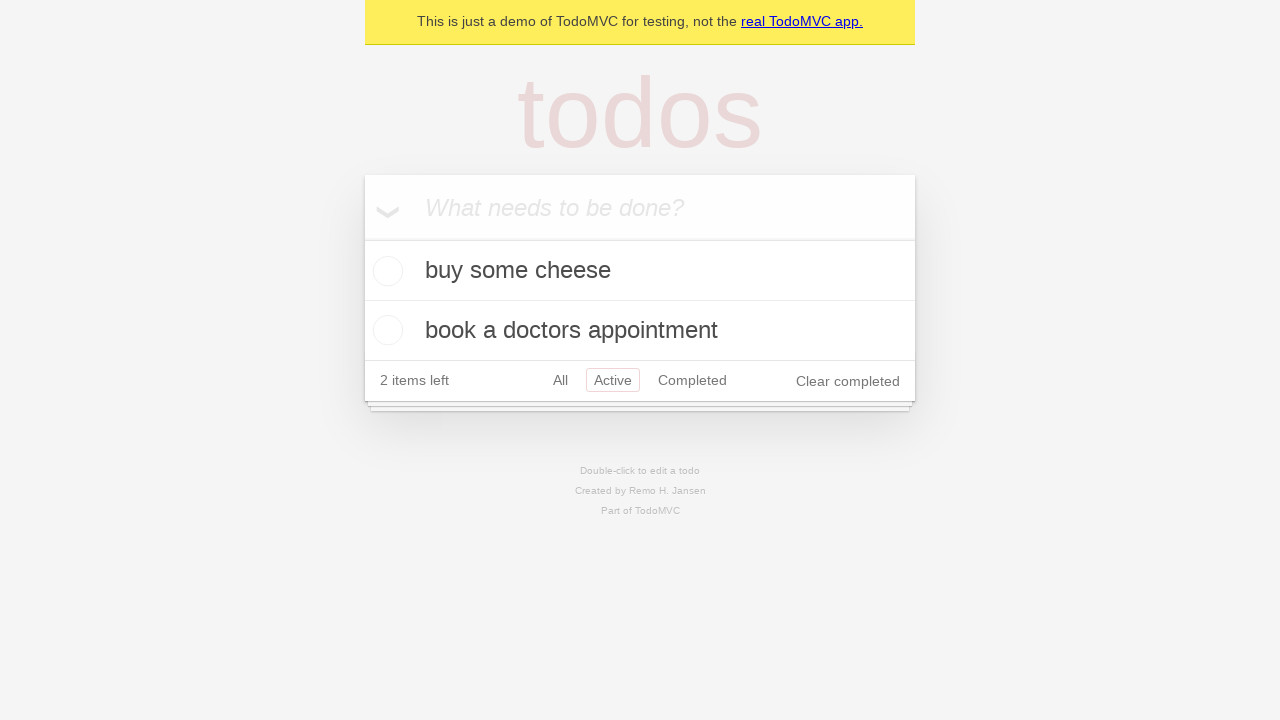

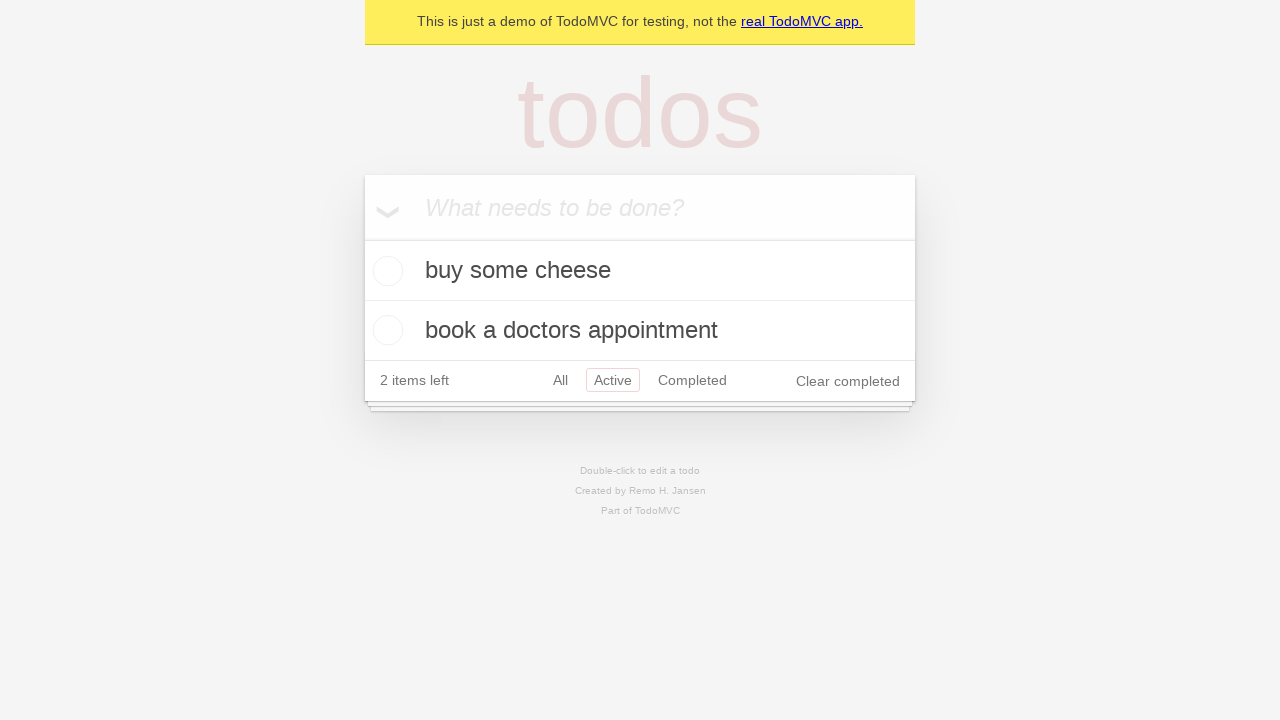